Executes JavaScript to retrieve browser performance timing information

Starting URL: https://testerhome.com

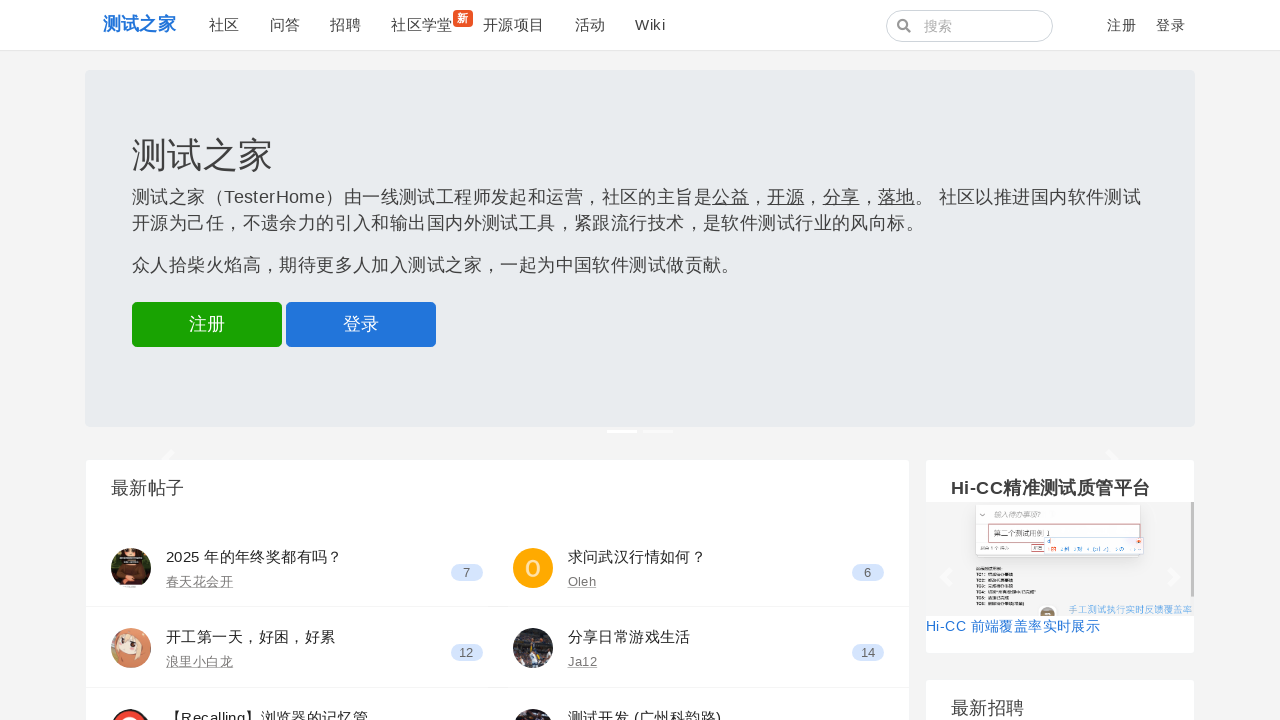

Executed JavaScript to retrieve browser performance timing information
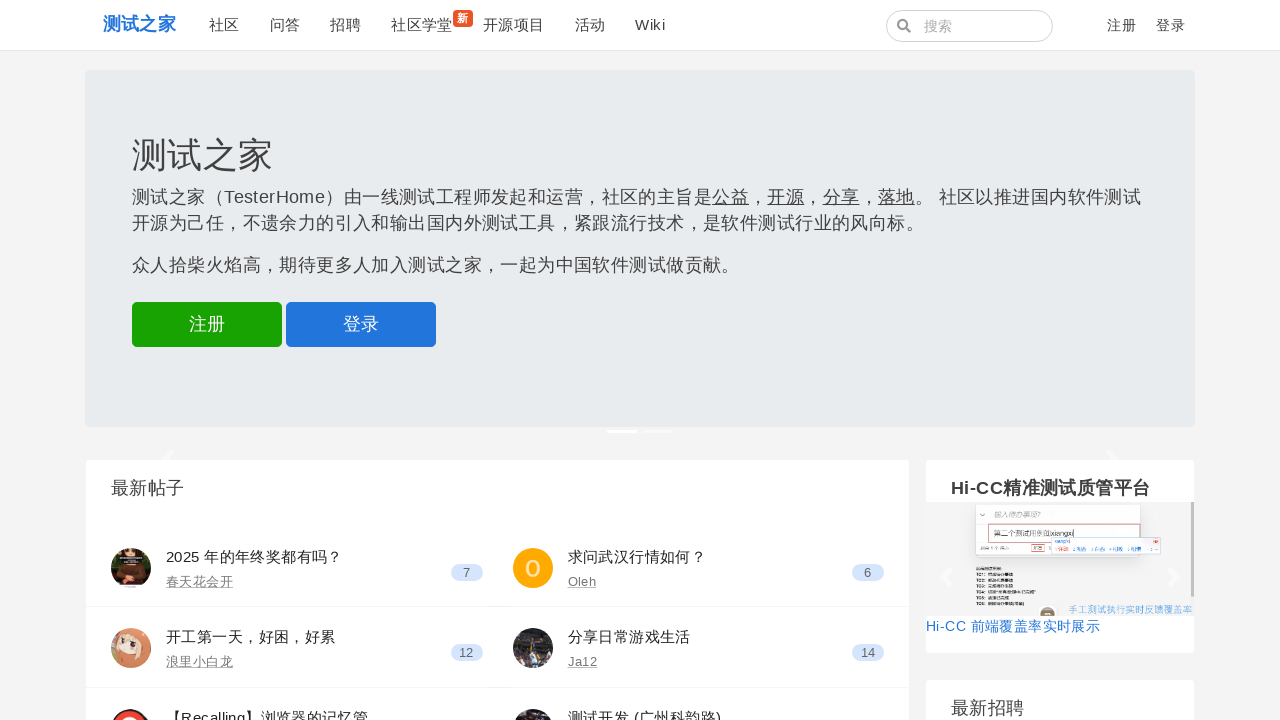

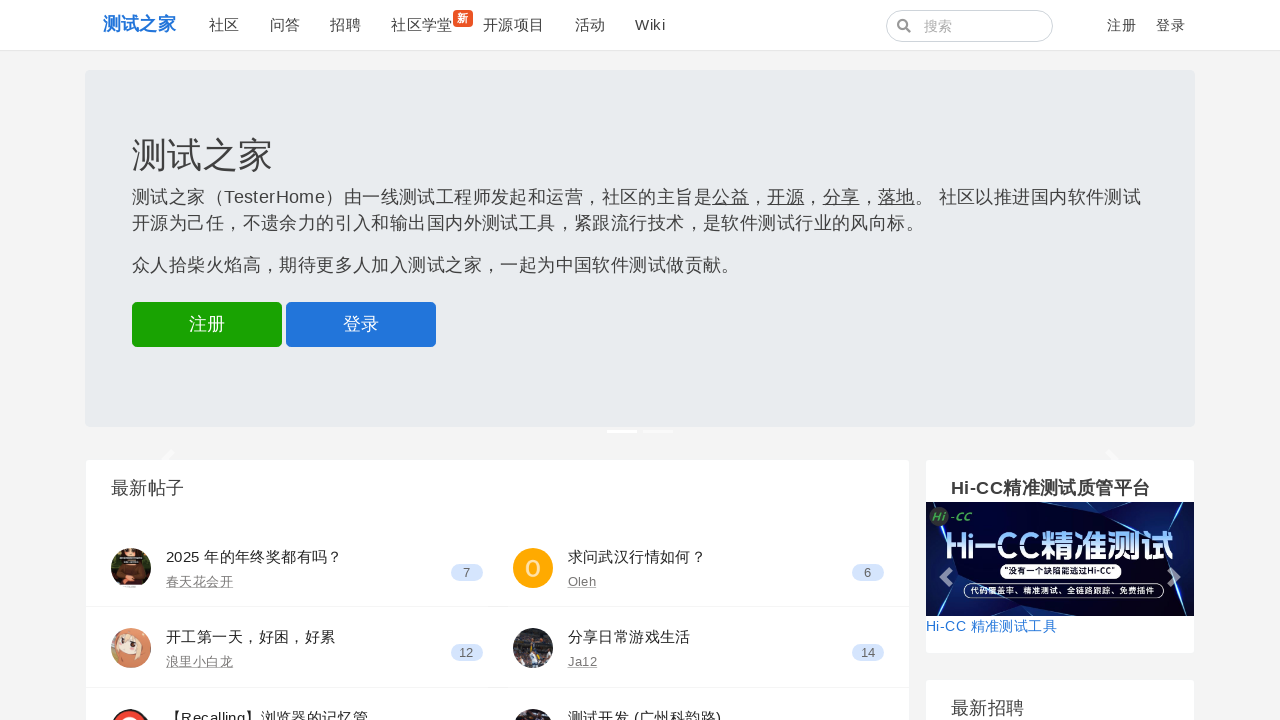